Tests online cinema registration form validation by attempting to submit an empty form to verify error message display

Starting URL: https://lm.skillbox.cc/qa_tester/module06/register/

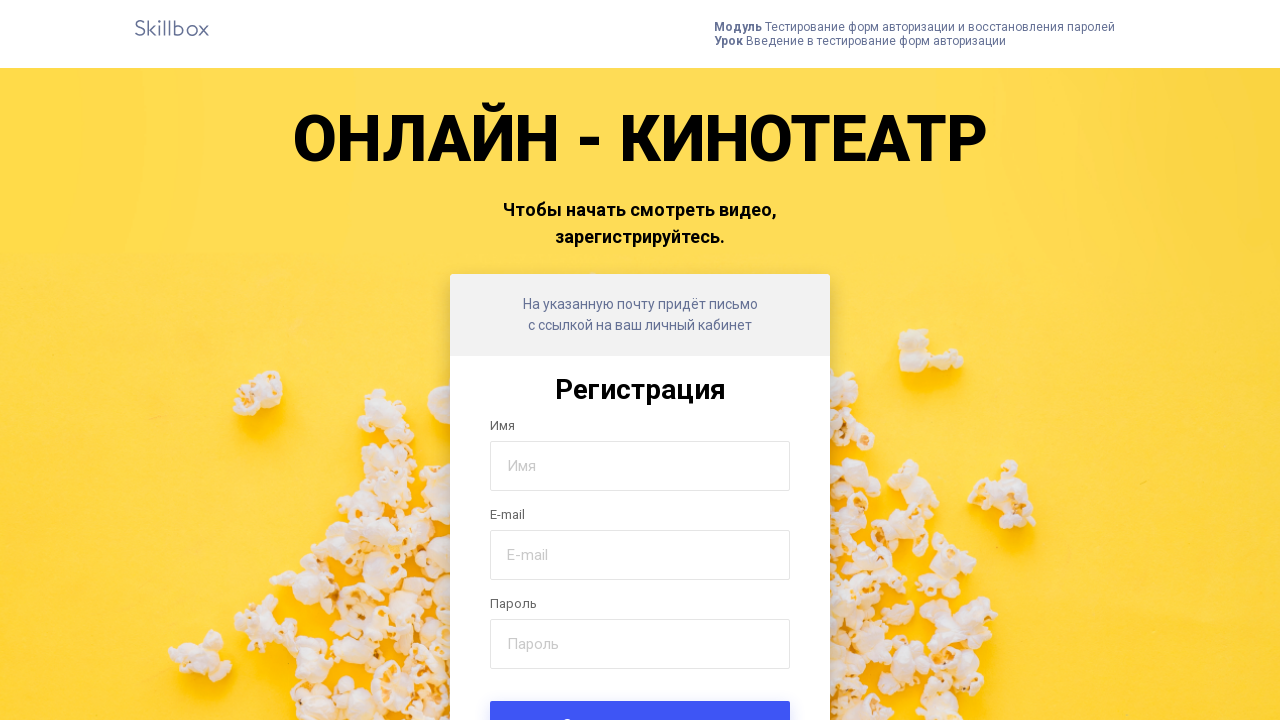

Clicked submit button without filling any registration data at (640, 696) on .form-submit
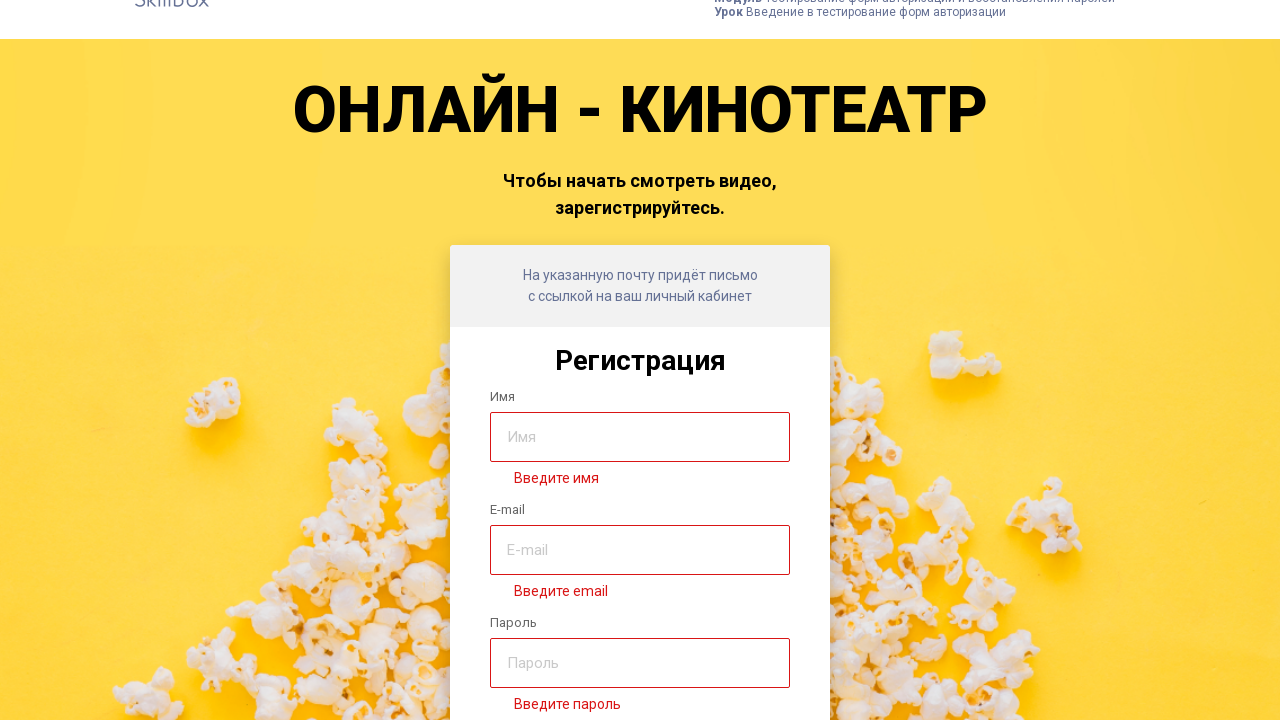

Waited for and confirmed error message appeared on form
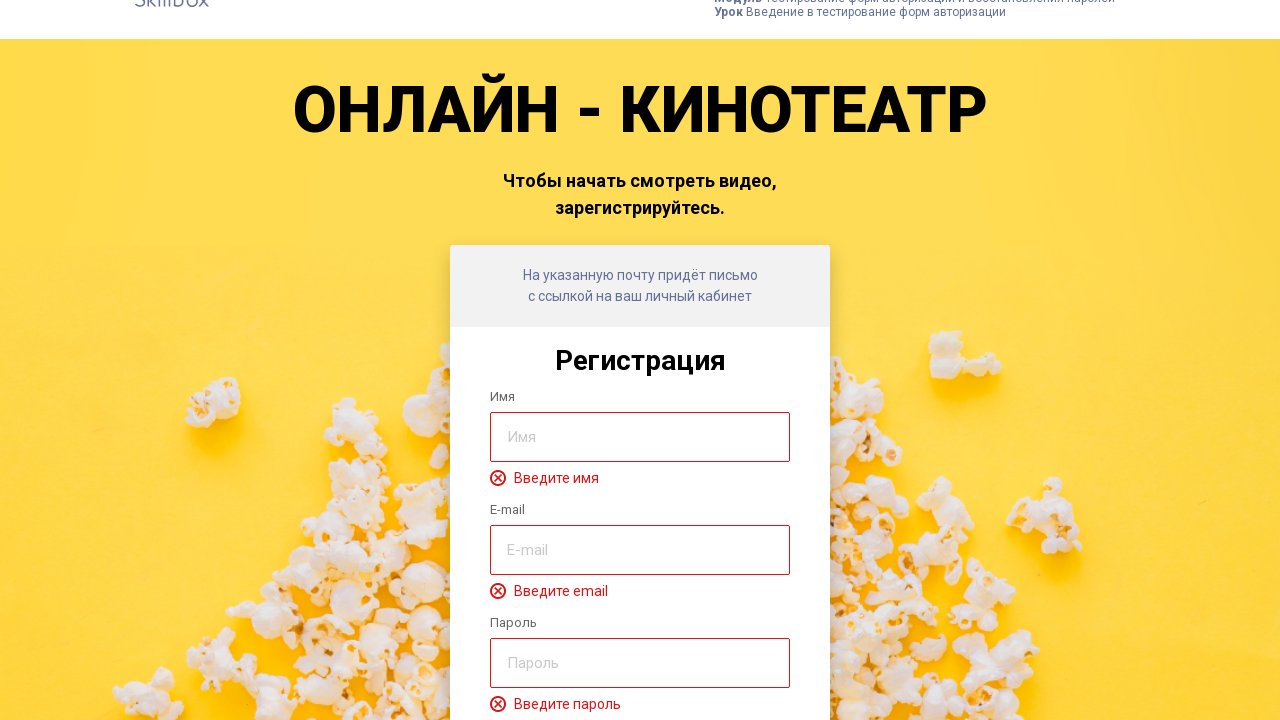

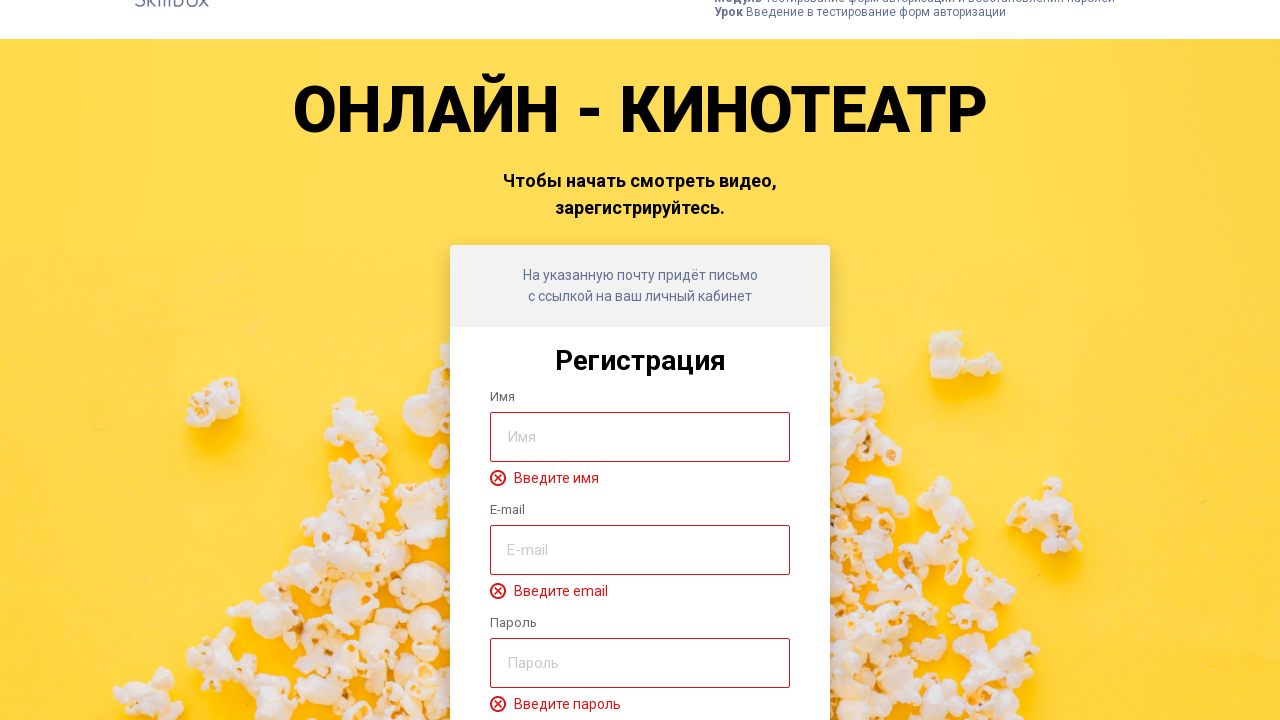